Tests prompt alert functionality by clicking a button to trigger a prompt dialog, entering text into the prompt, and accepting it

Starting URL: https://training-support.net/webelements/alerts

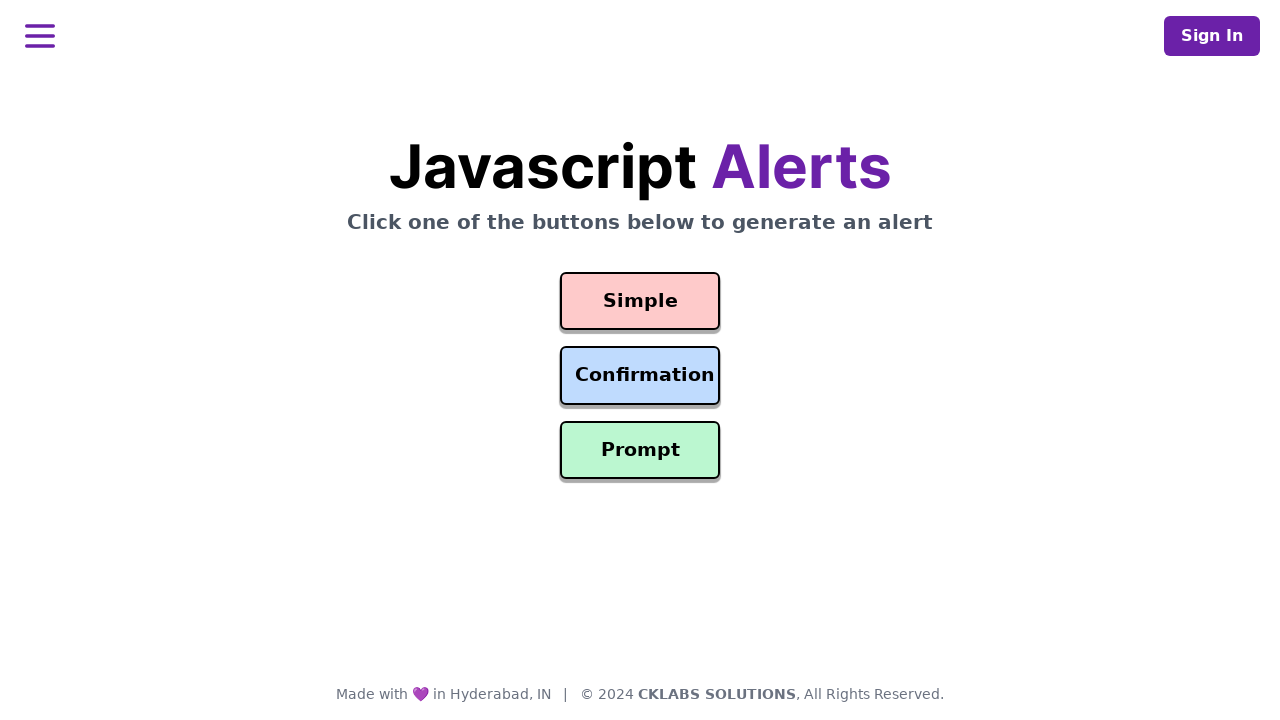

Set up dialog handler to accept prompt with text 'Awesome!'
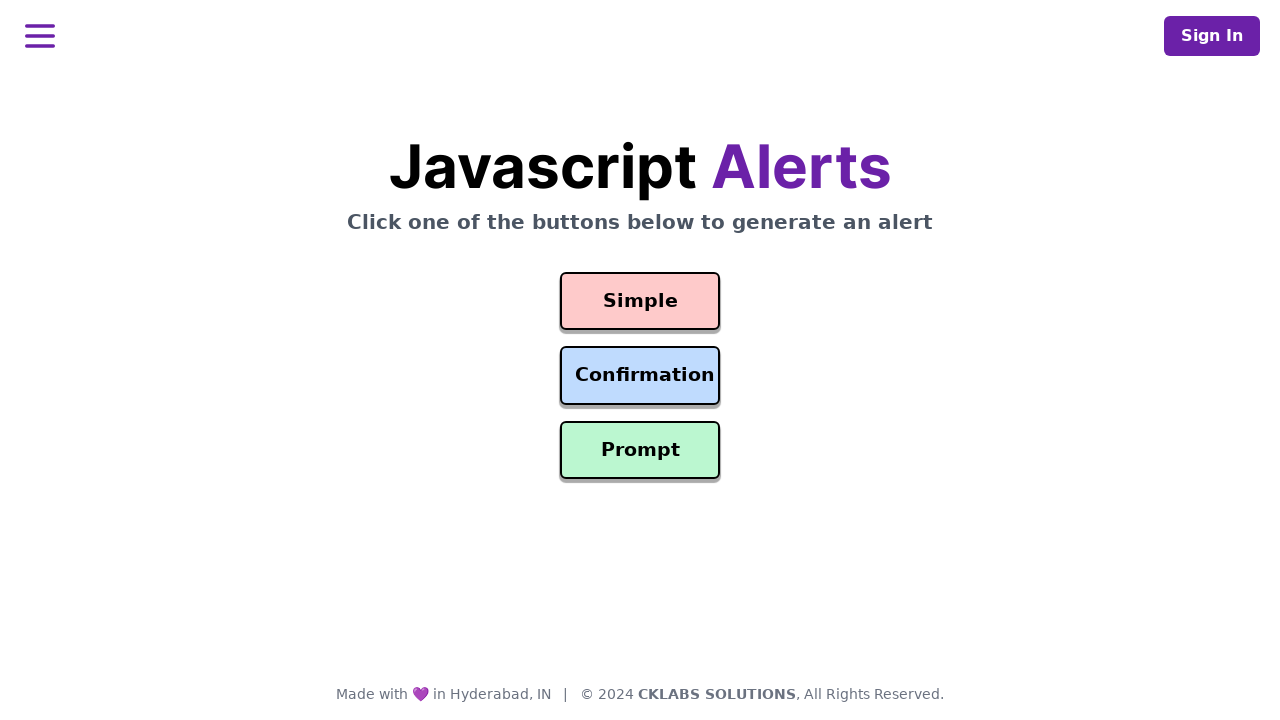

Clicked prompt button to trigger prompt dialog at (640, 450) on #prompt
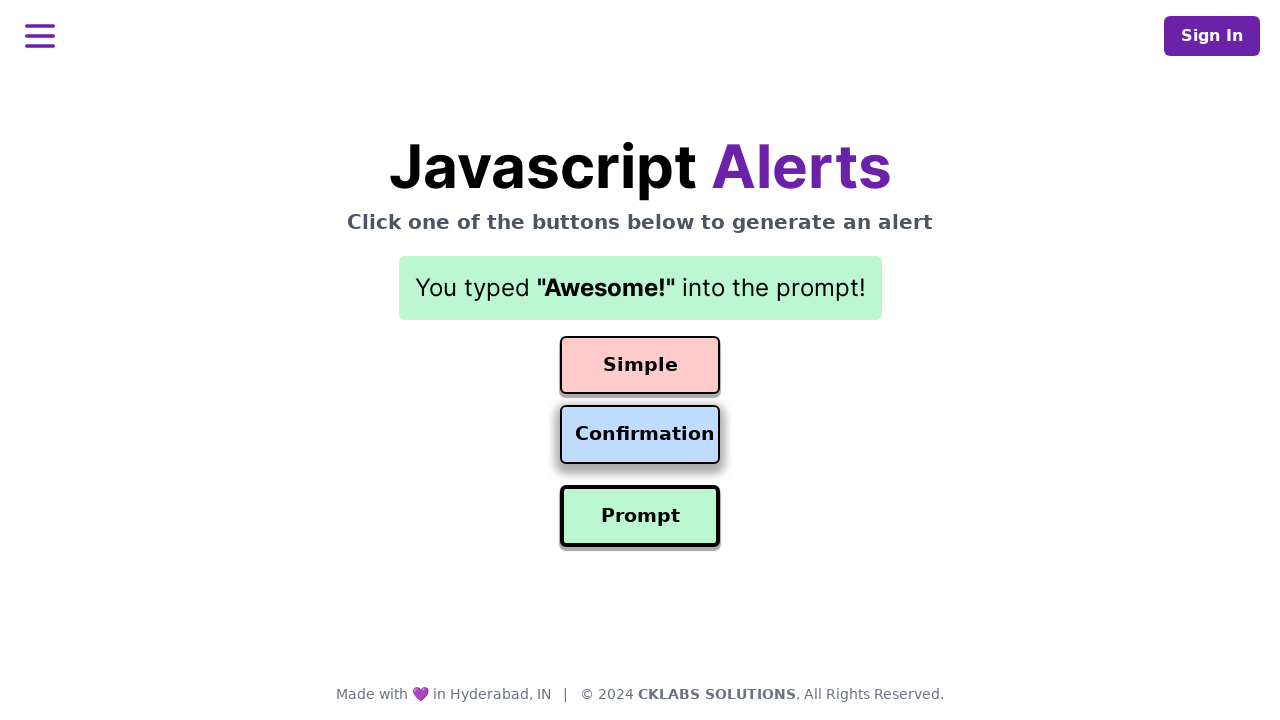

Waited for prompt dialog to be handled
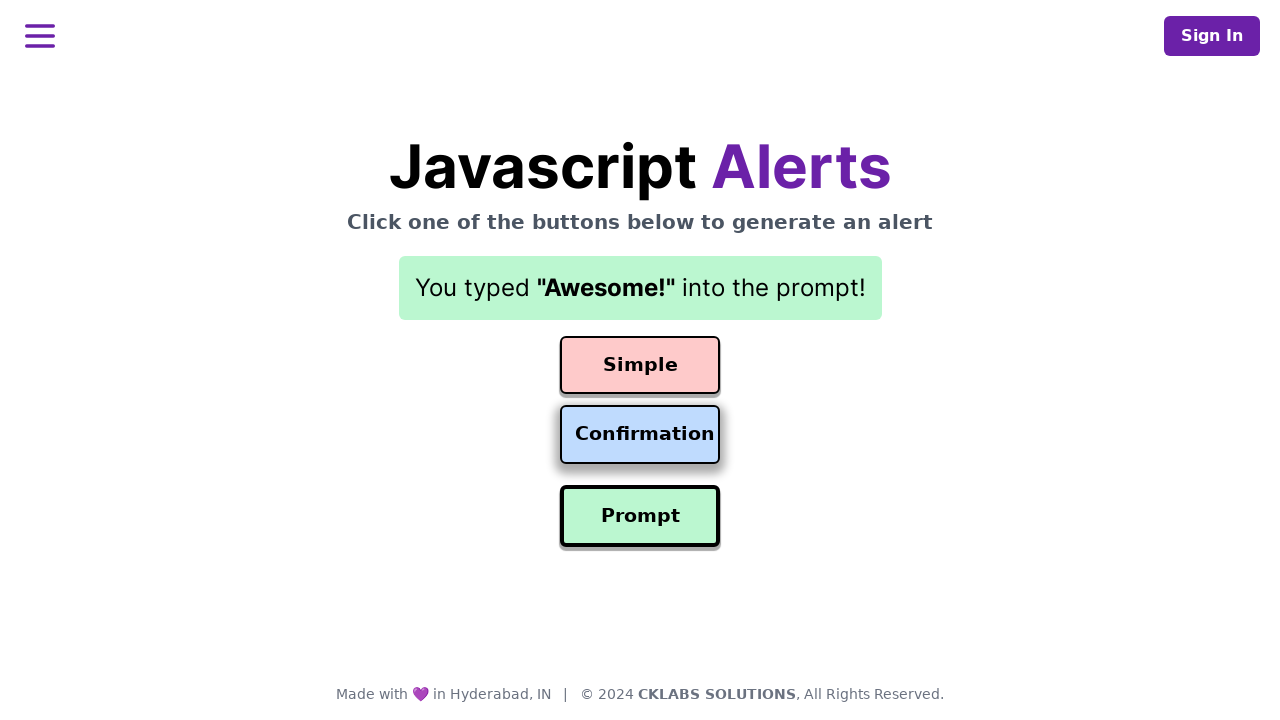

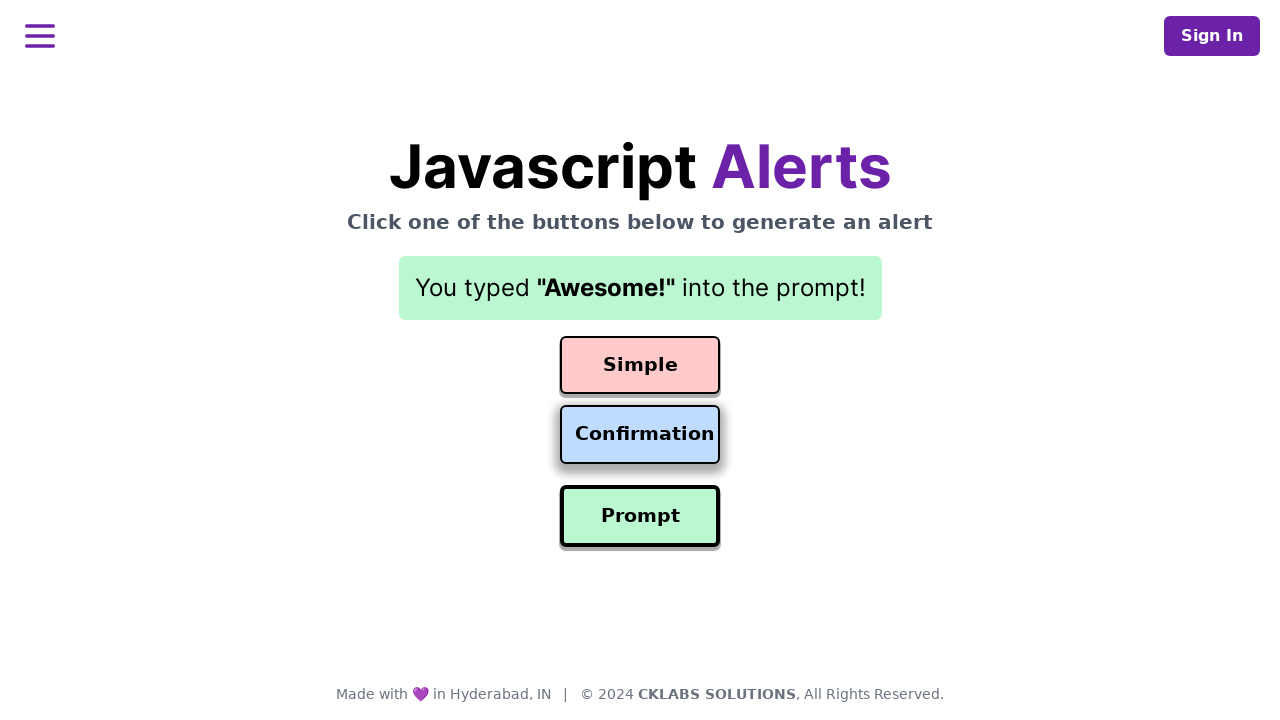